Tests various form fields in a student registration form including last name, email, and mobile number

Starting URL: https://demoqa.com/automation-practice-form

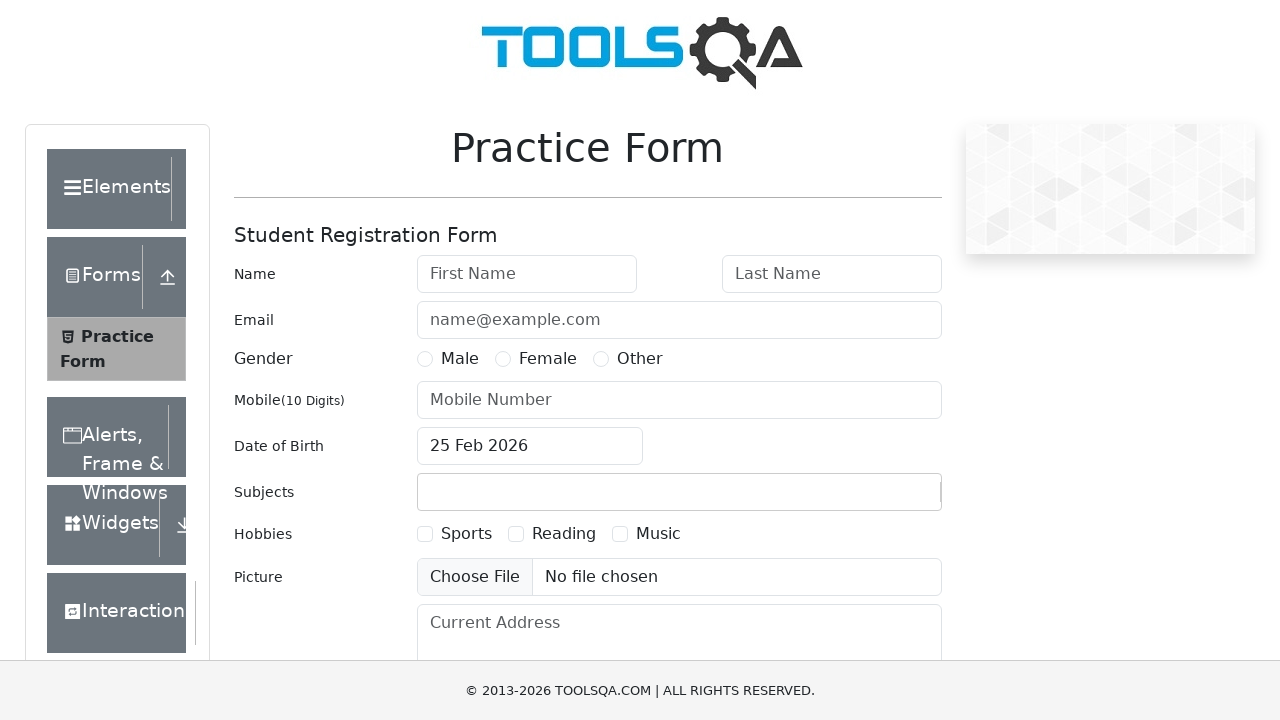

Filled last name field with 'Doe' on input#lastName
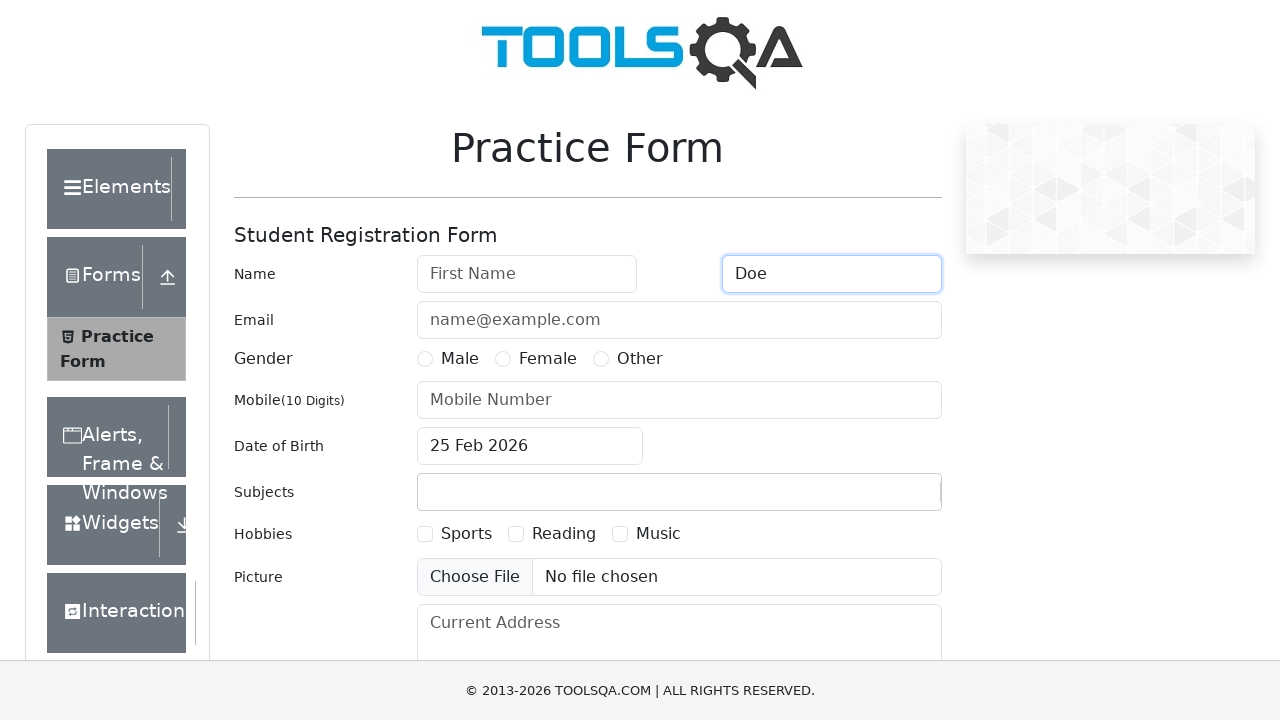

Filled email field with 'john.doe@example.com' on input[placeholder='name@example.com']
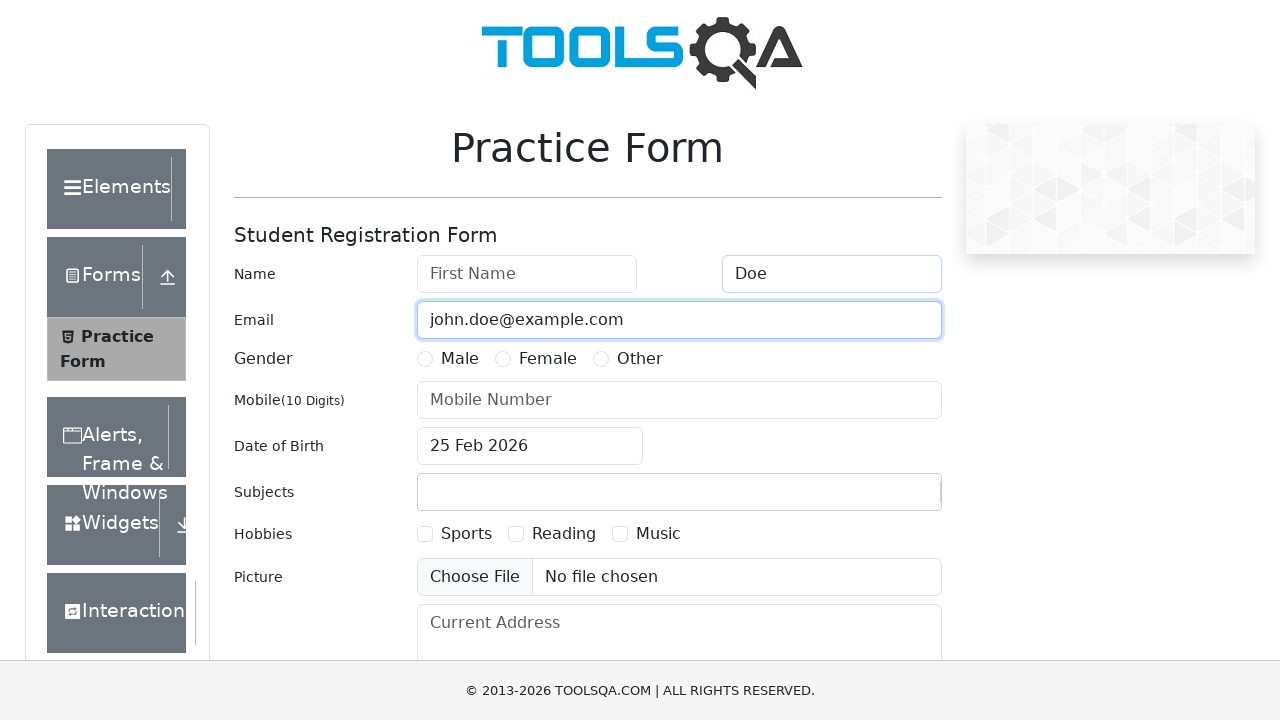

Filled mobile number field with '5551234567' on input#userNumber
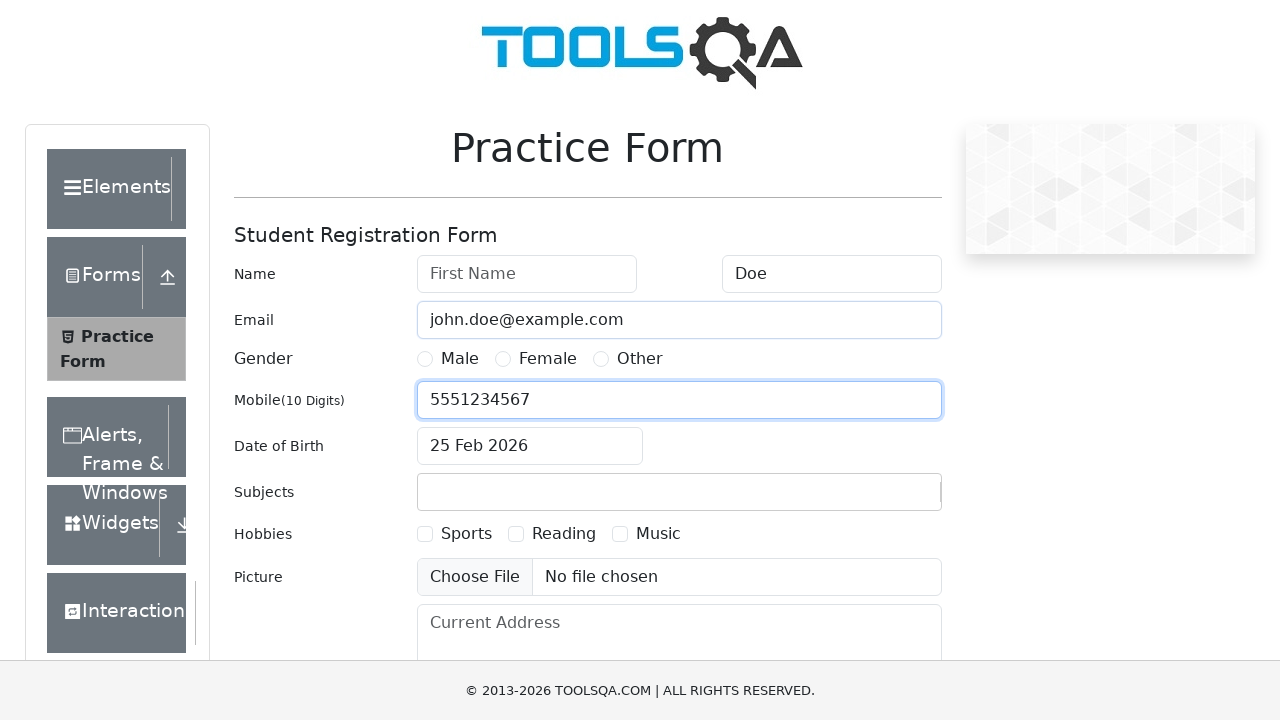

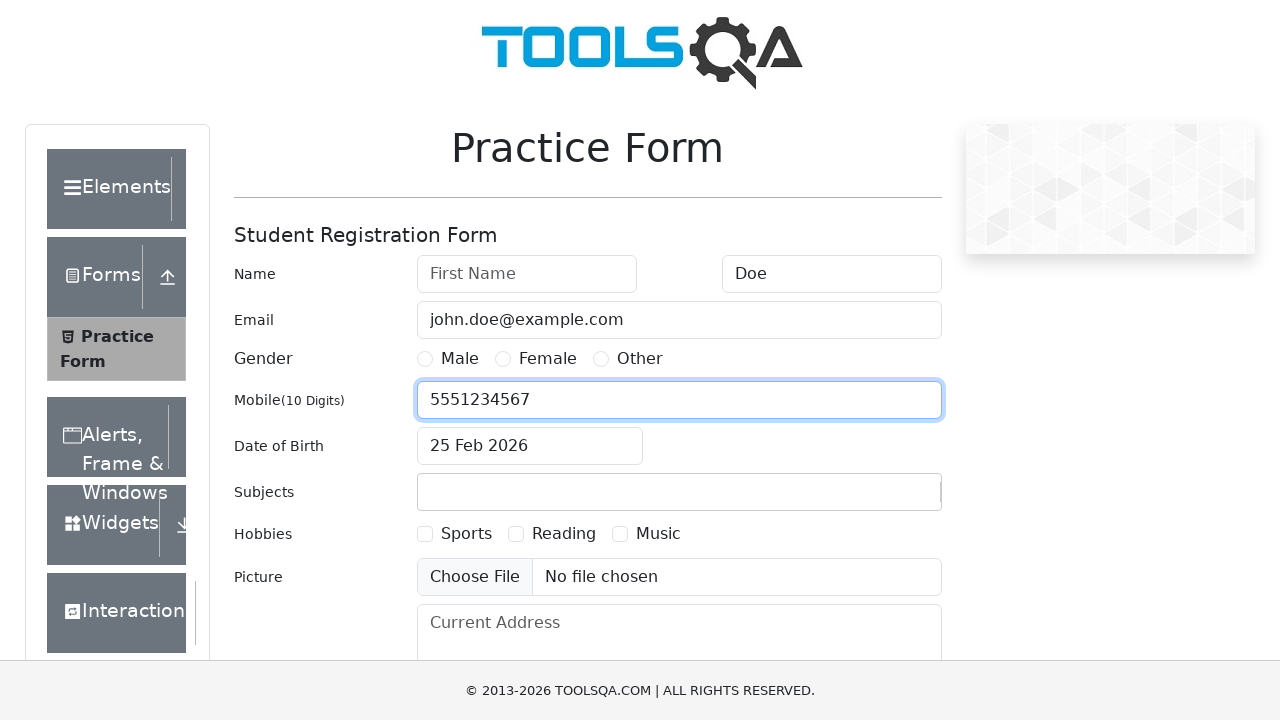